Tests JavaScript prompt dialog by accepting it without entering any text

Starting URL: https://the-internet.herokuapp.com/javascript_alerts

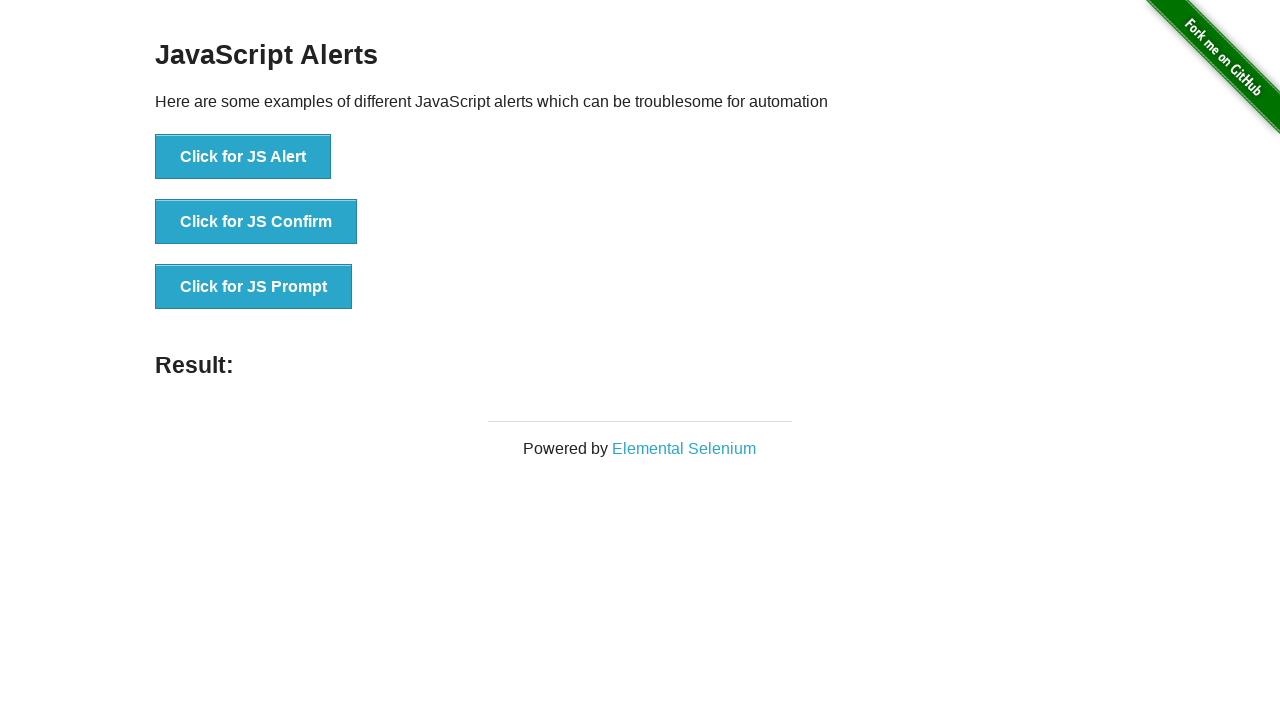

Clicked JavaScript Prompt button at (254, 287) on xpath=//*[@id='content']/div/ul/li[3]/button
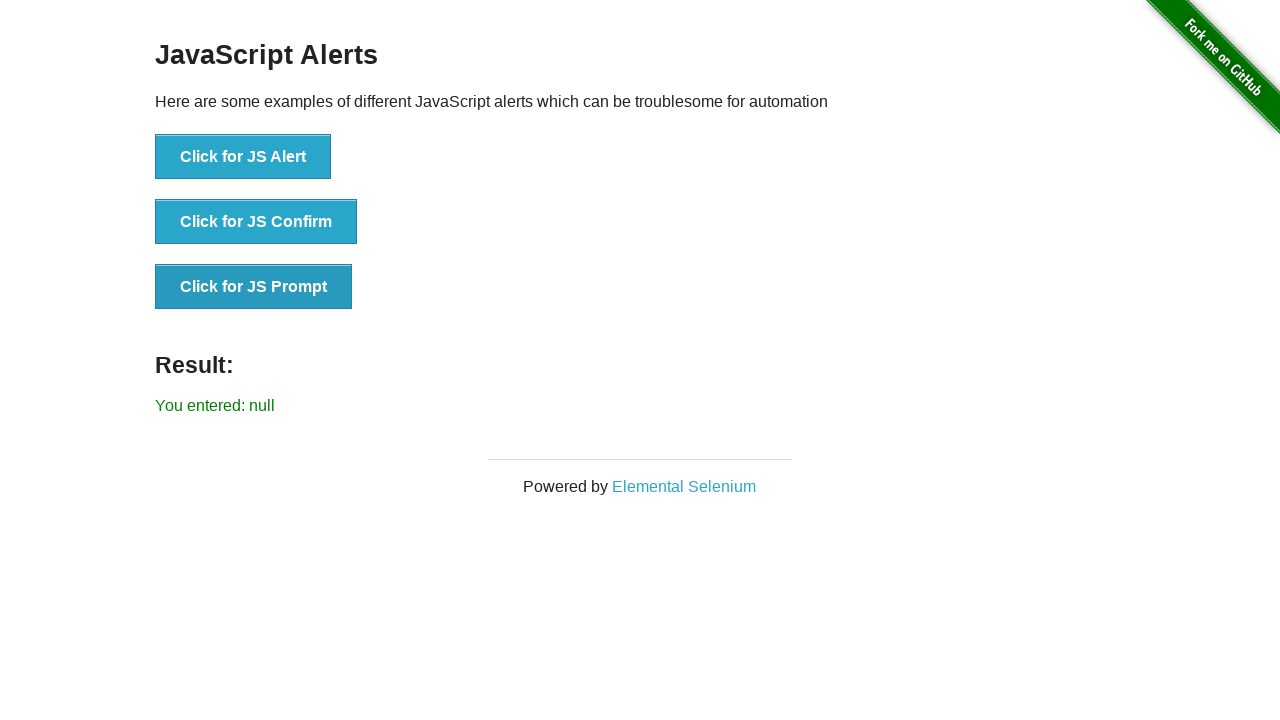

Set up dialog handler to accept prompt without input
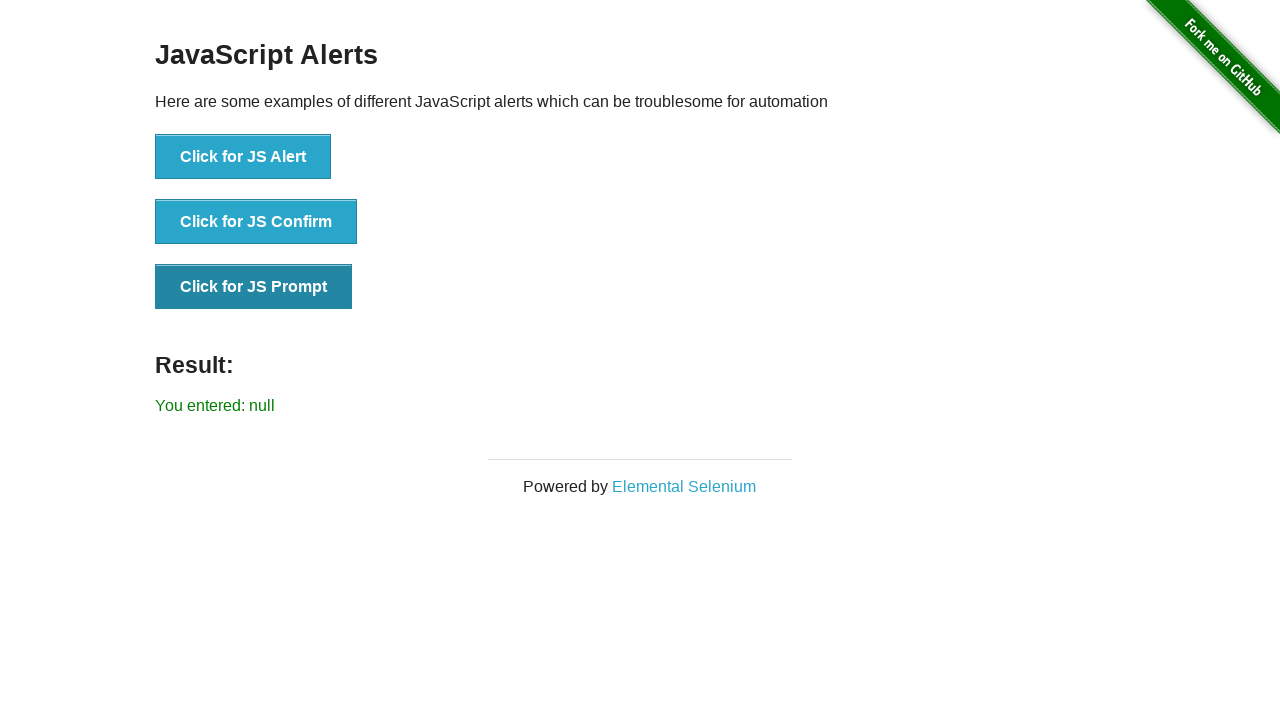

Verified result text 'You entered:' is displayed
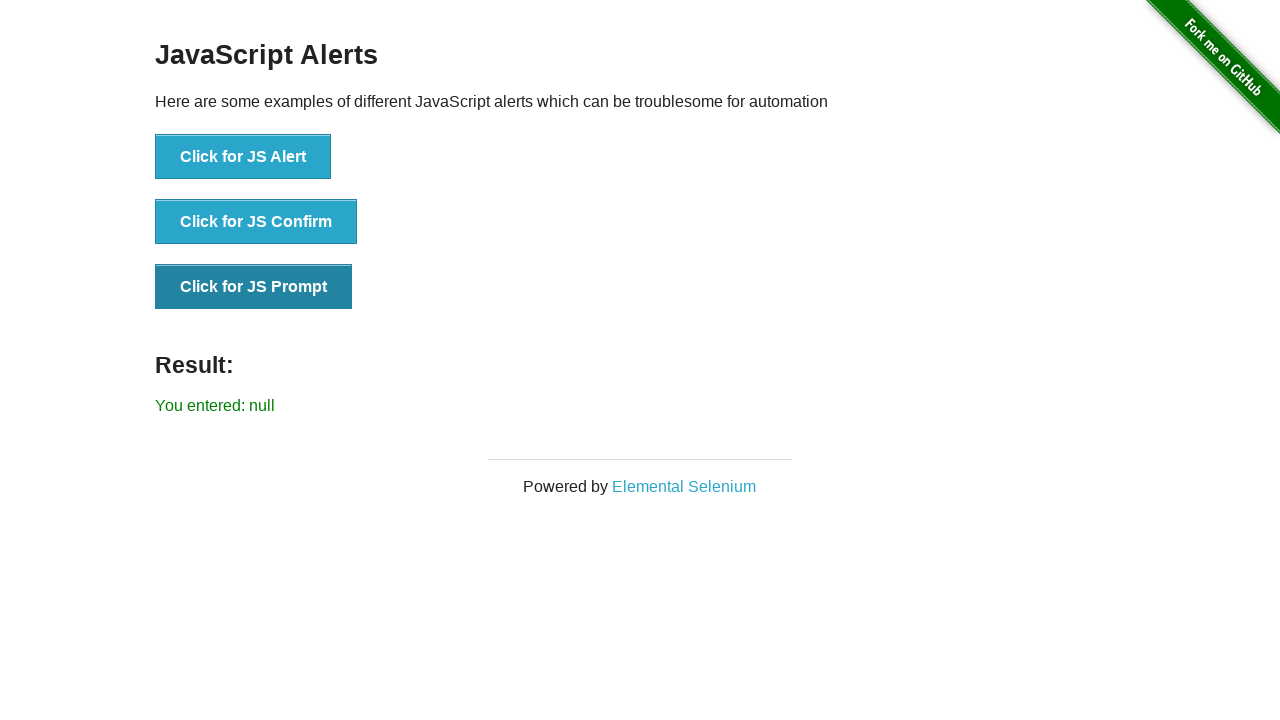

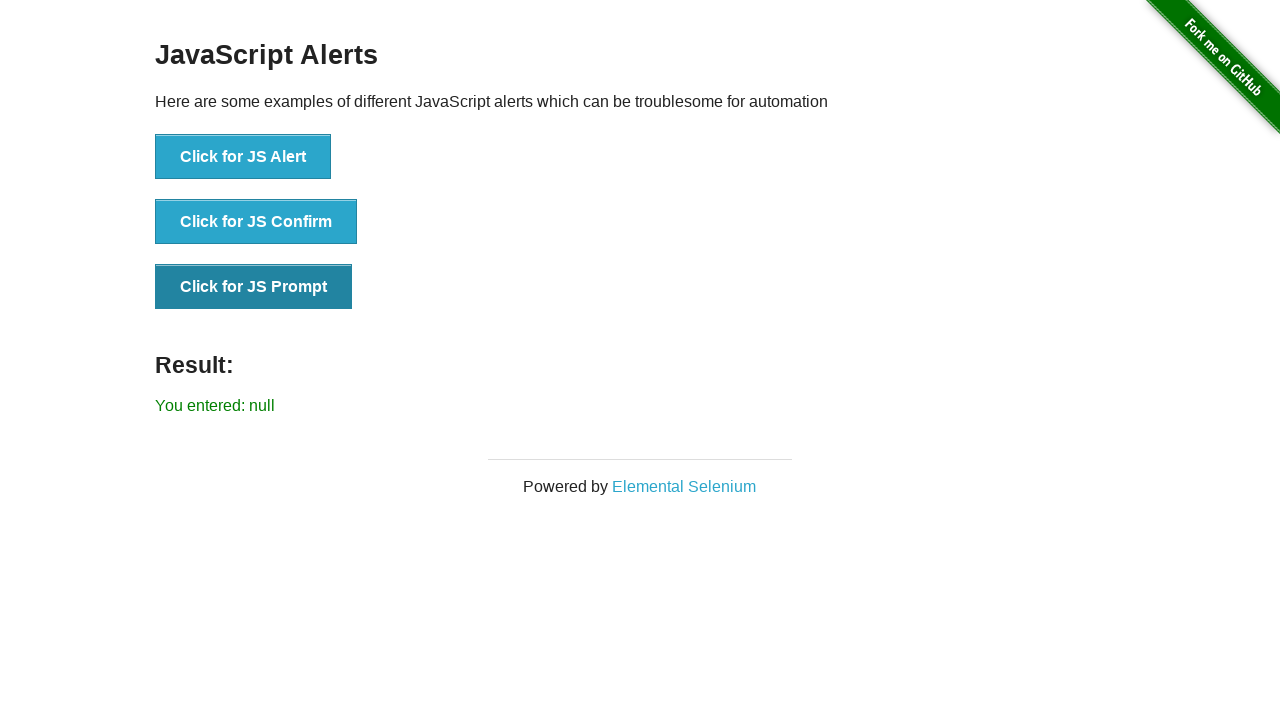